Navigates to the Automation Practice page and verifies that footer navigation links are present and visible.

Starting URL: https://rahulshettyacademy.com/AutomationPractice/

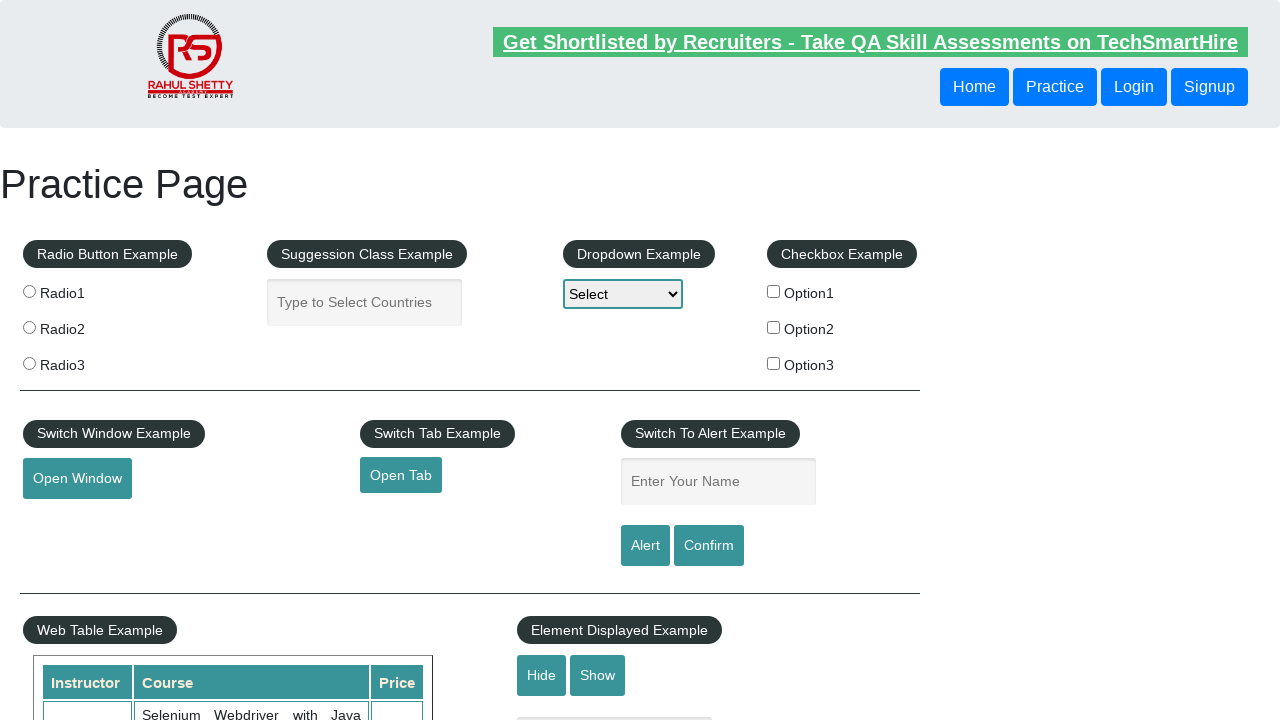

Waited for footer links section to load
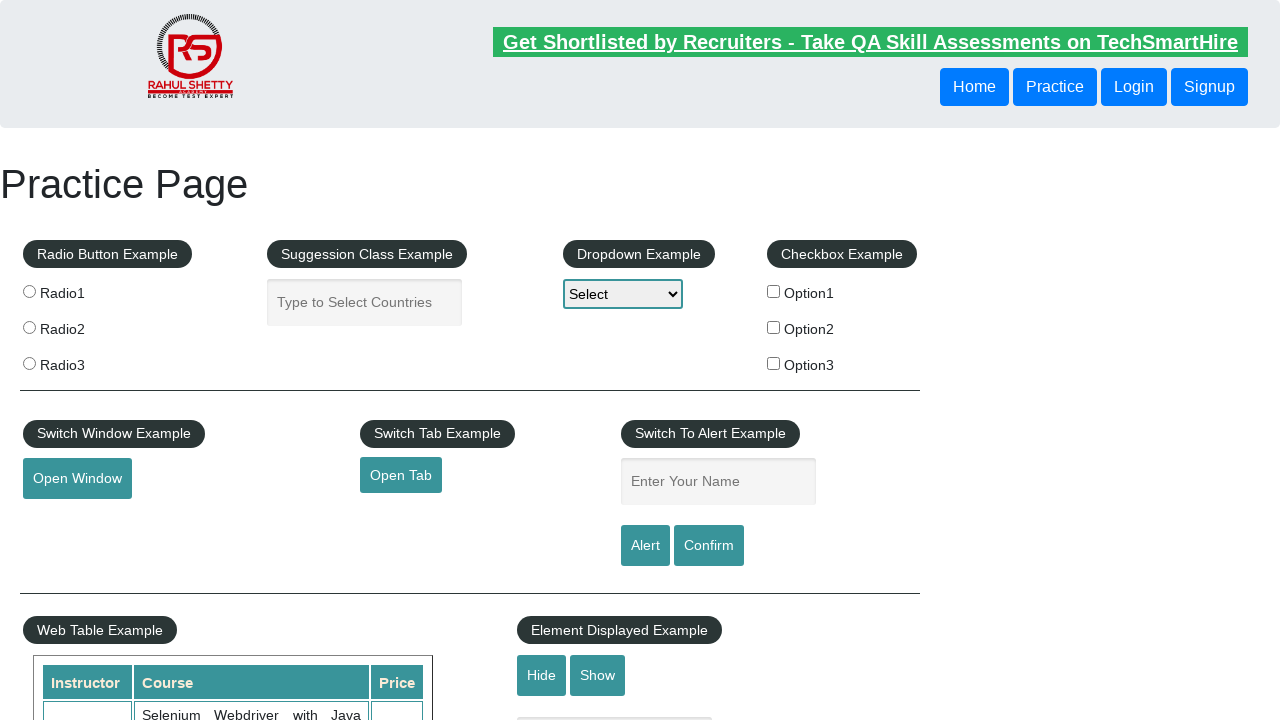

Located footer navigation links
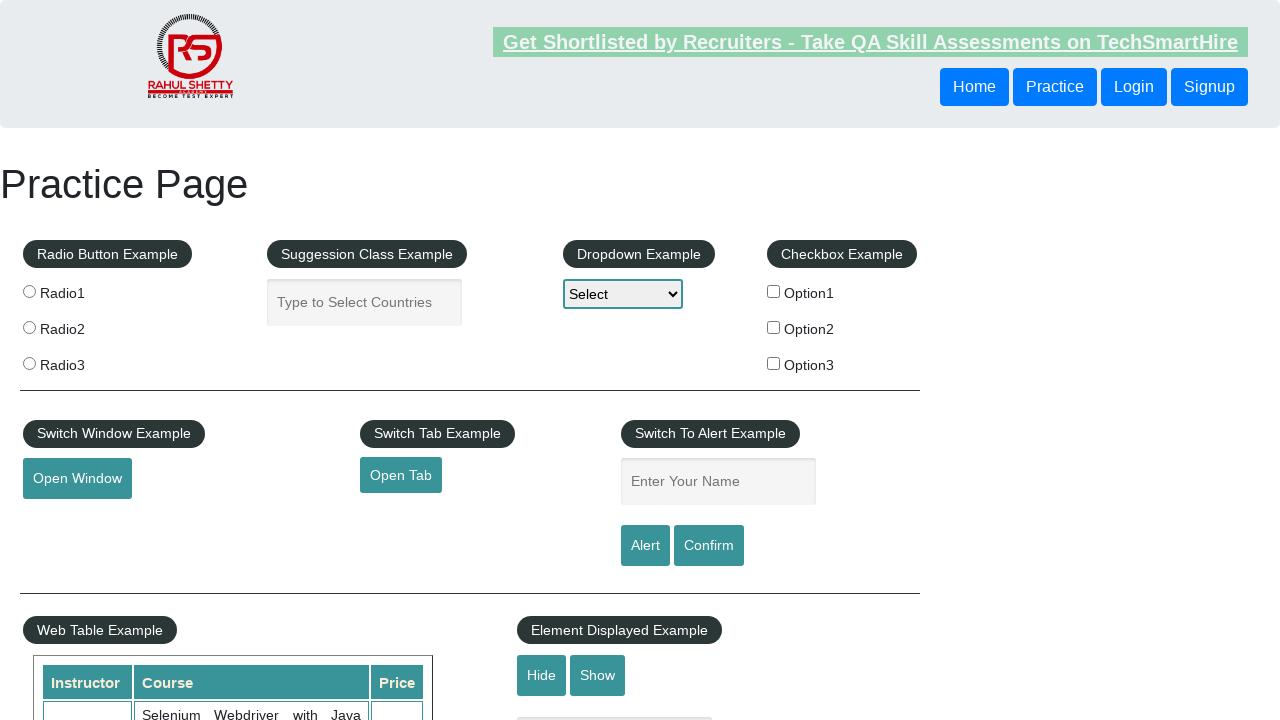

Verified that footer navigation links are present
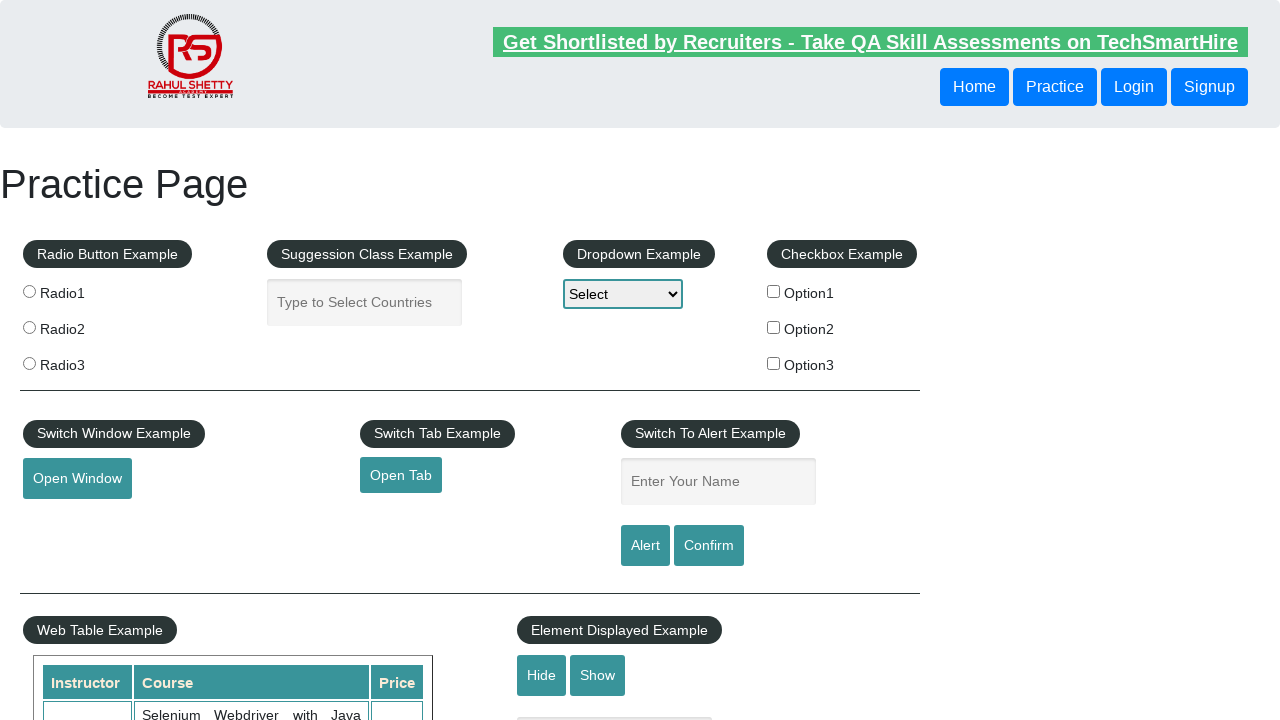

Clicked on the first footer navigation link at (157, 482) on li.gf-li a >> nth=0
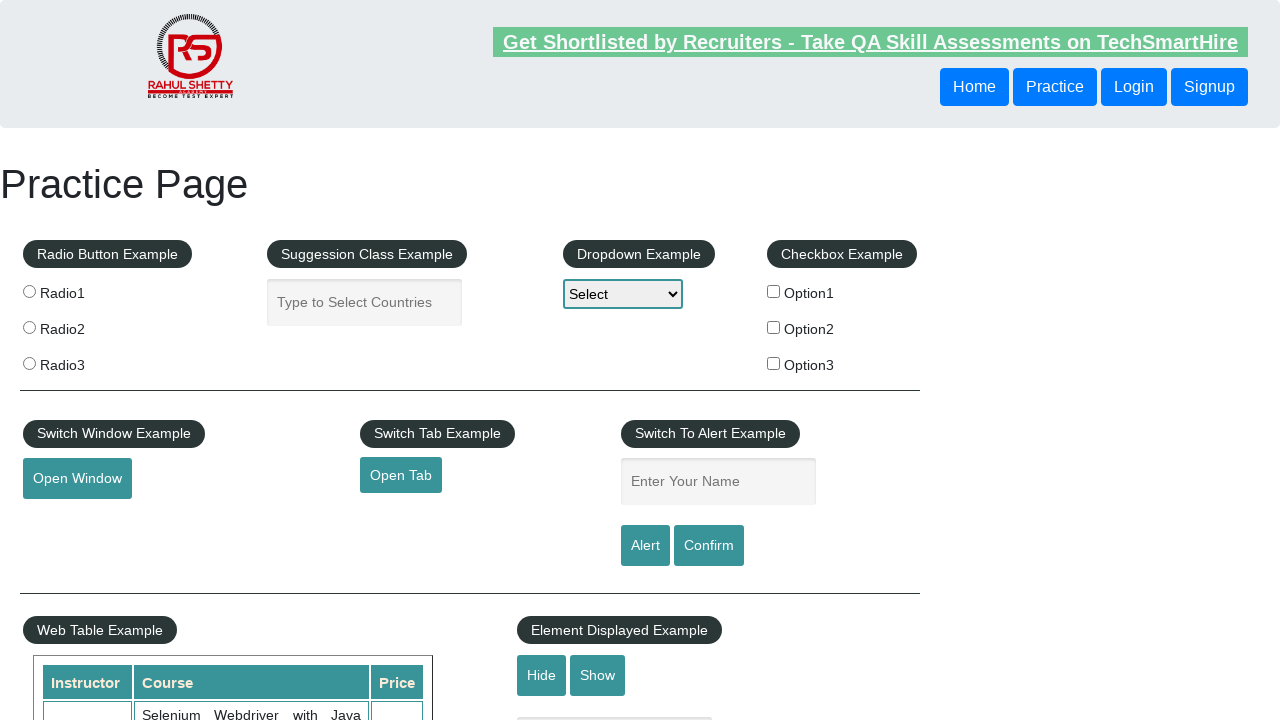

Page navigation completed and DOM content loaded
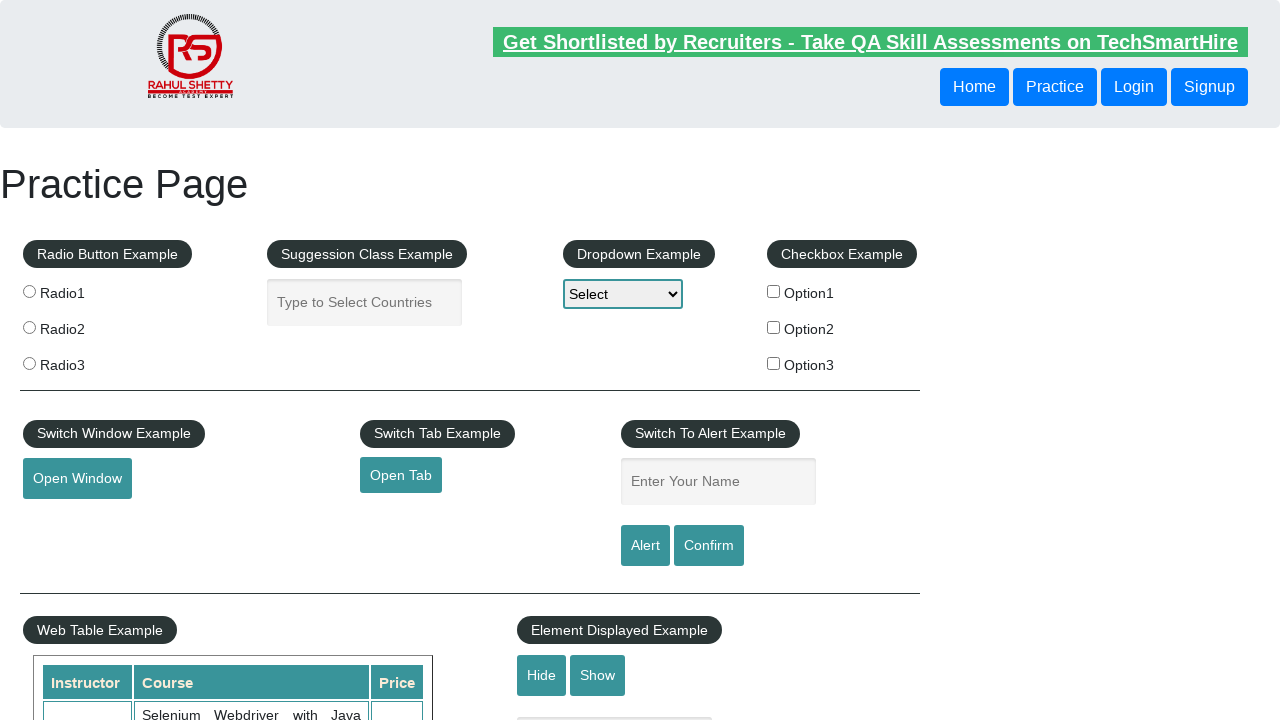

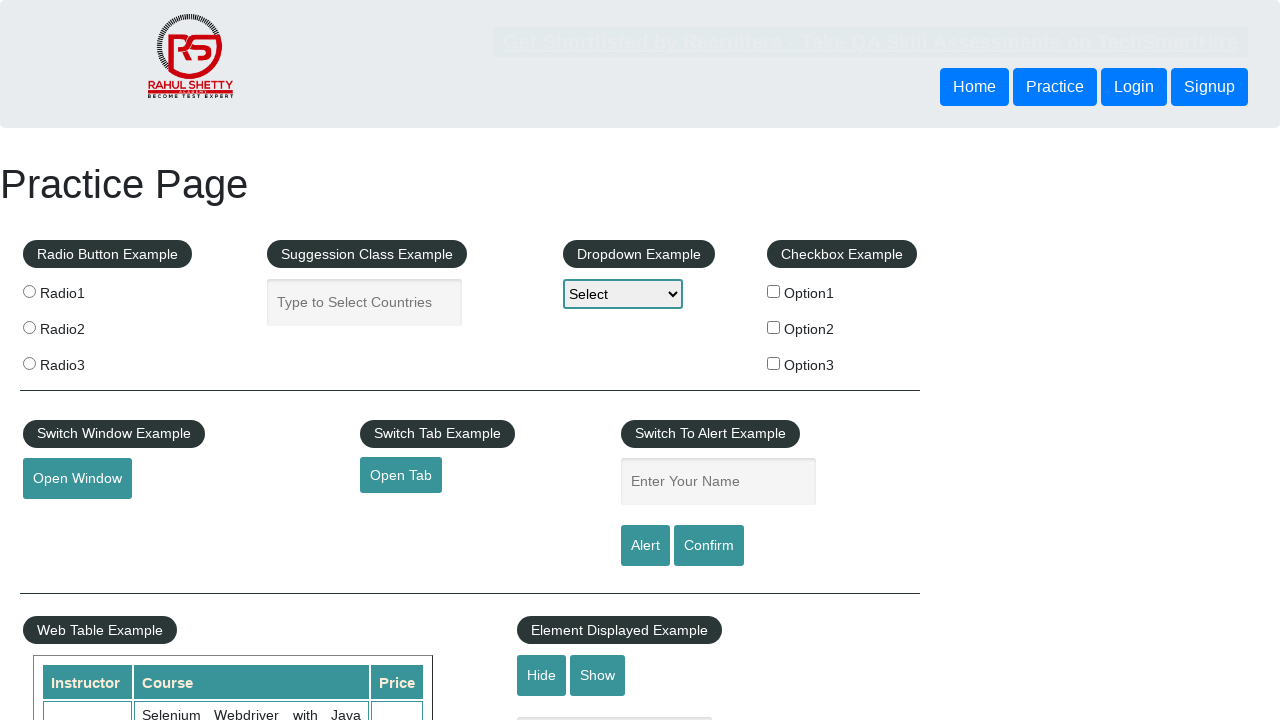